Tests multiple file upload functionality by uploading two text files and verifying they appear in the uploaded files list with correct names.

Starting URL: https://davidwalsh.name/demo/multiple-file-upload.php

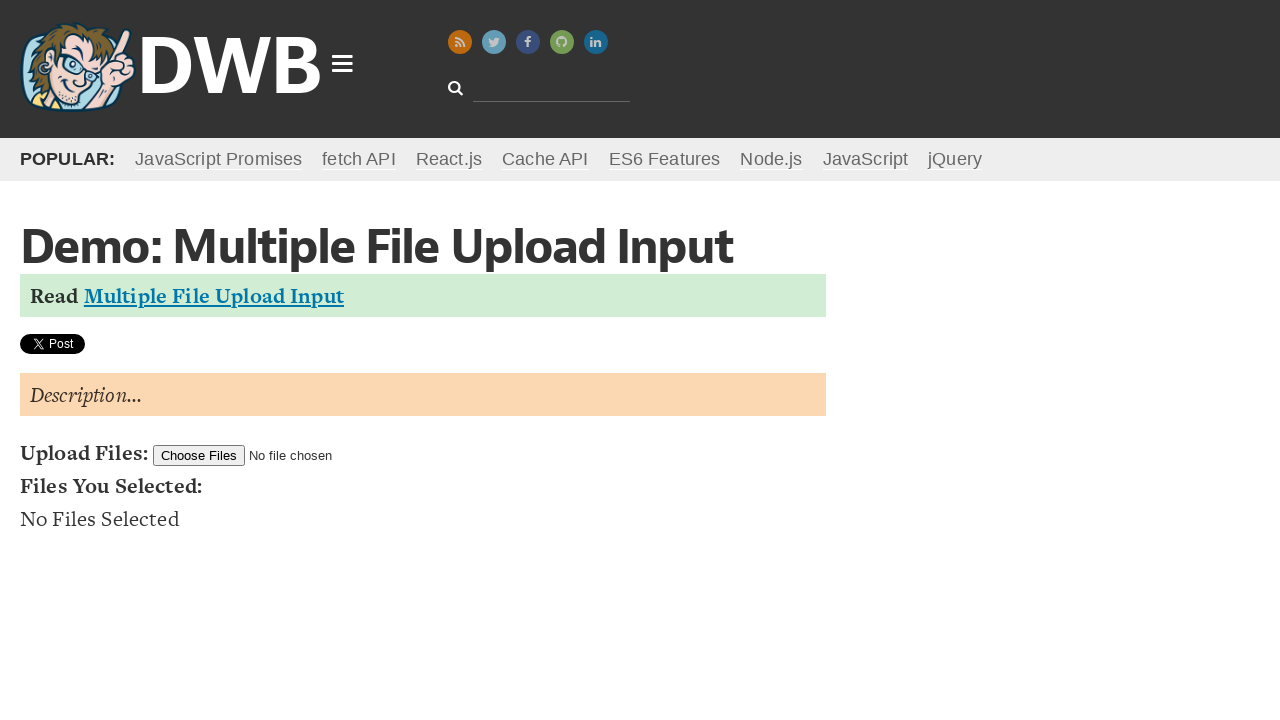

Created TestFile1.txt with test content
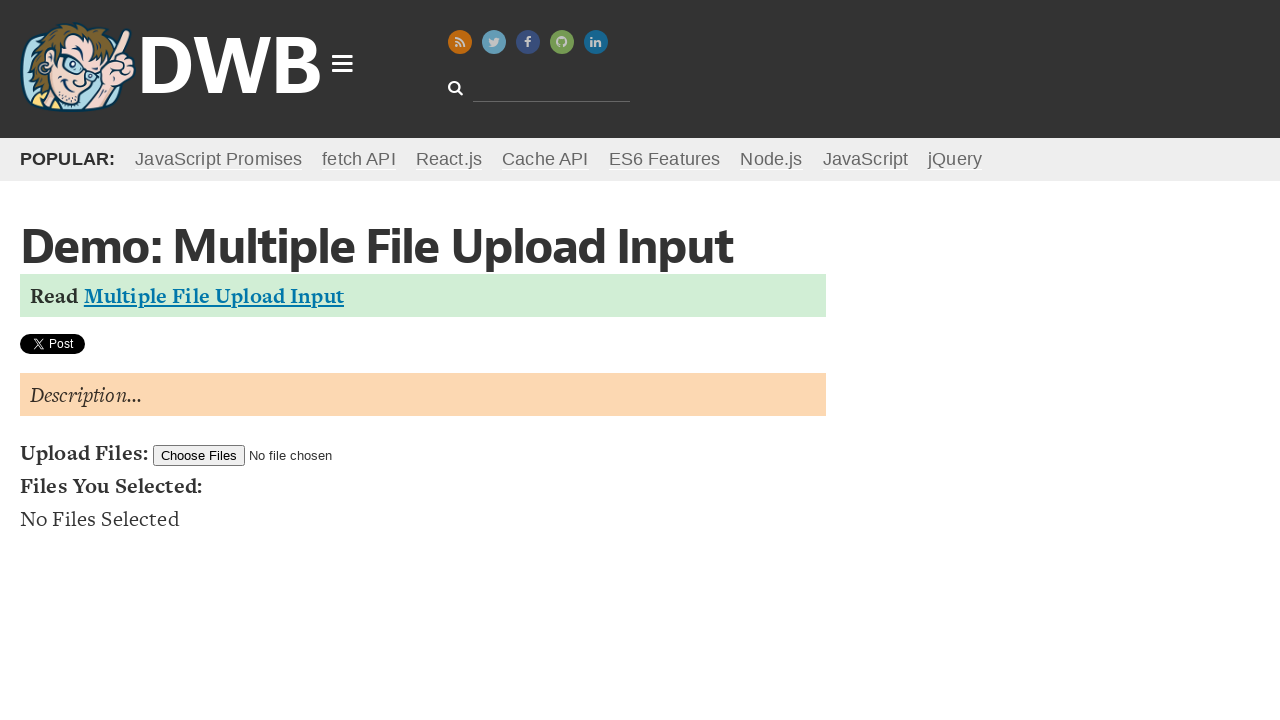

Created TestFile2.txt with test content
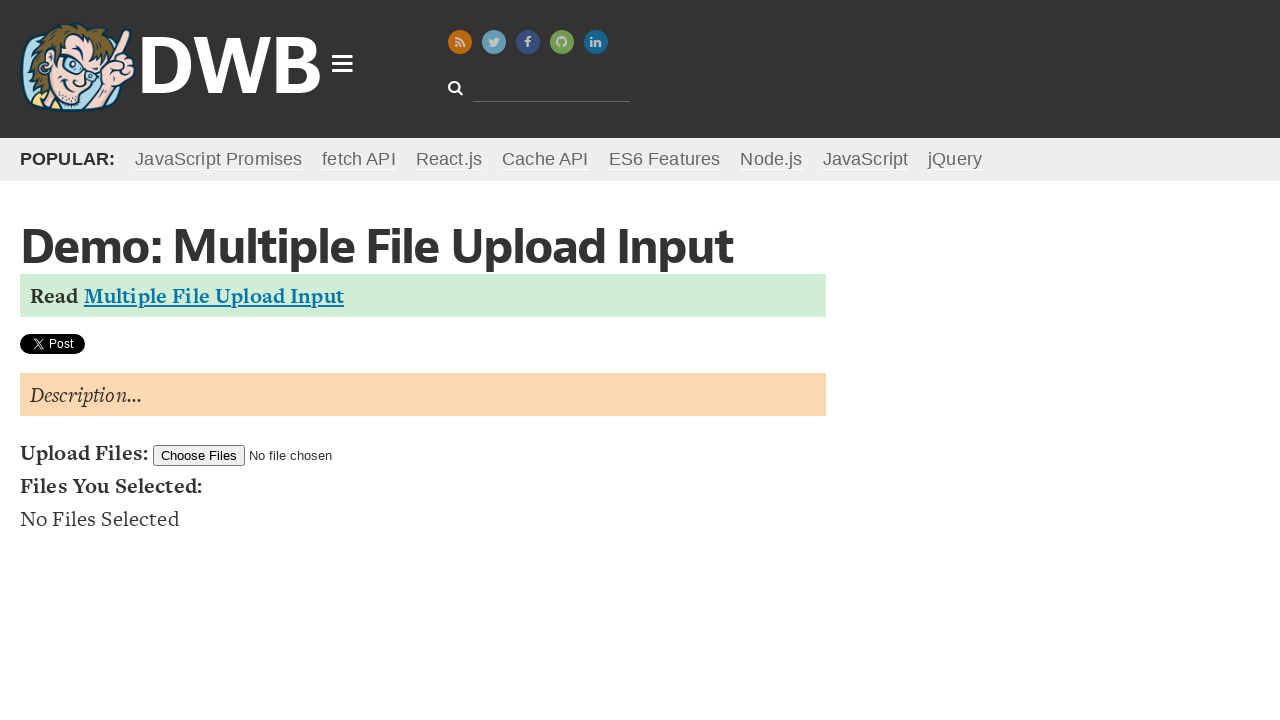

Selected both TestFile1.txt and TestFile2.txt for upload
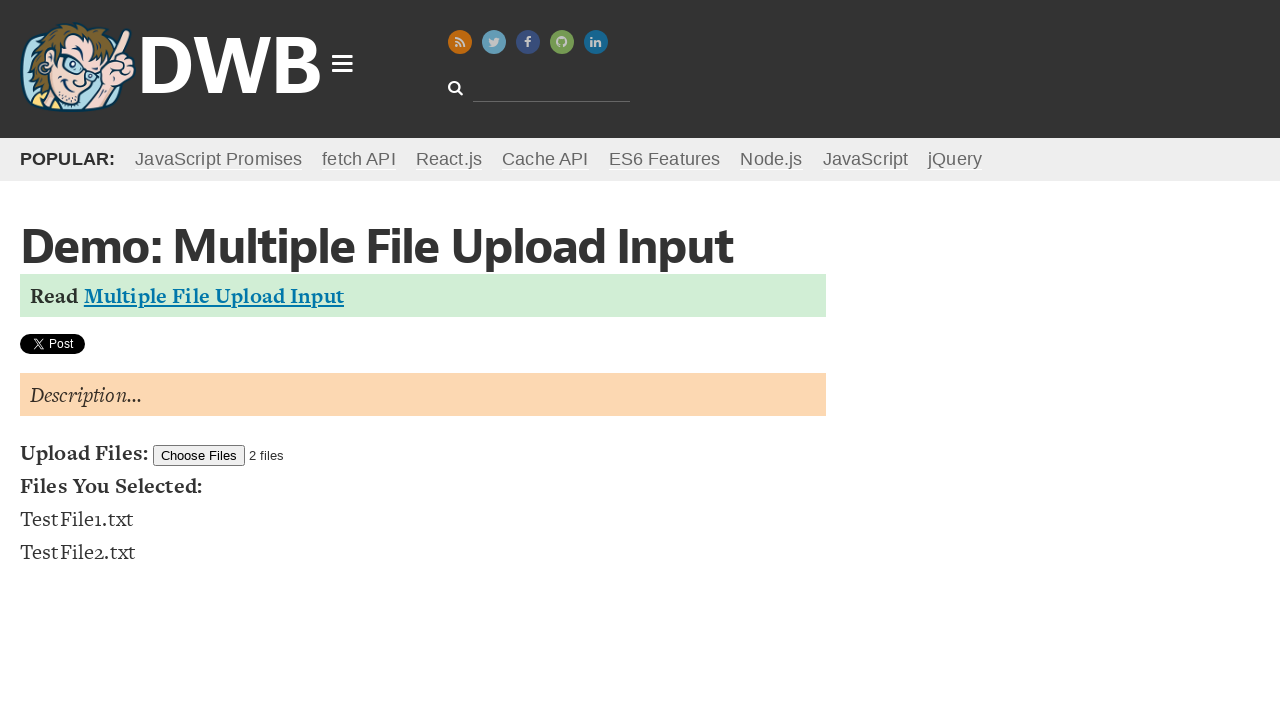

File list updated after upload
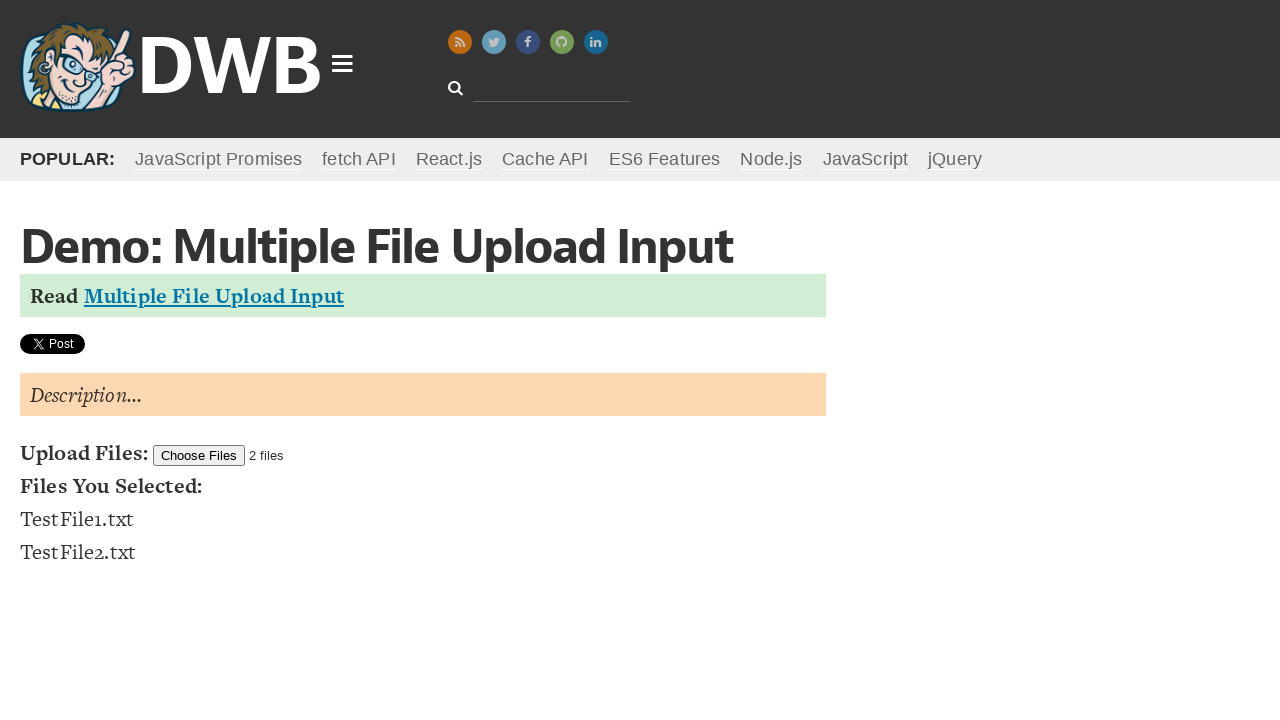

Verified that exactly 2 files are displayed in the uploaded files list
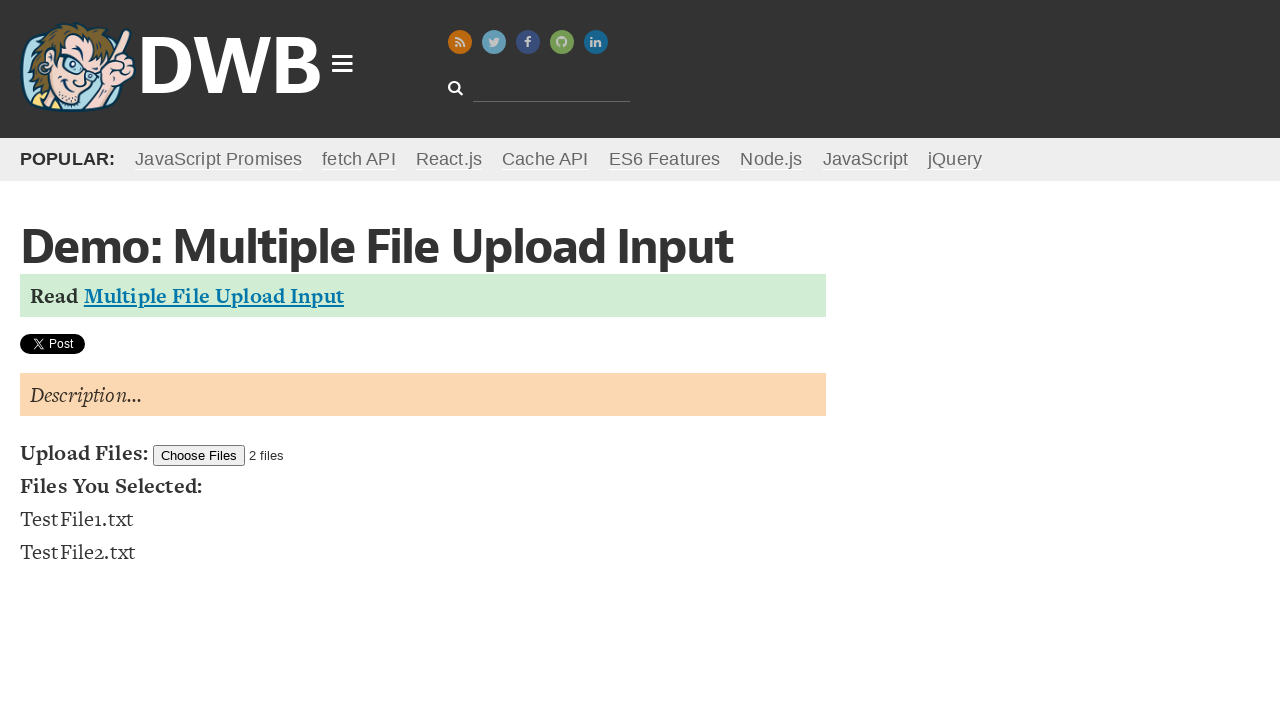

Retrieved text content of first uploaded file
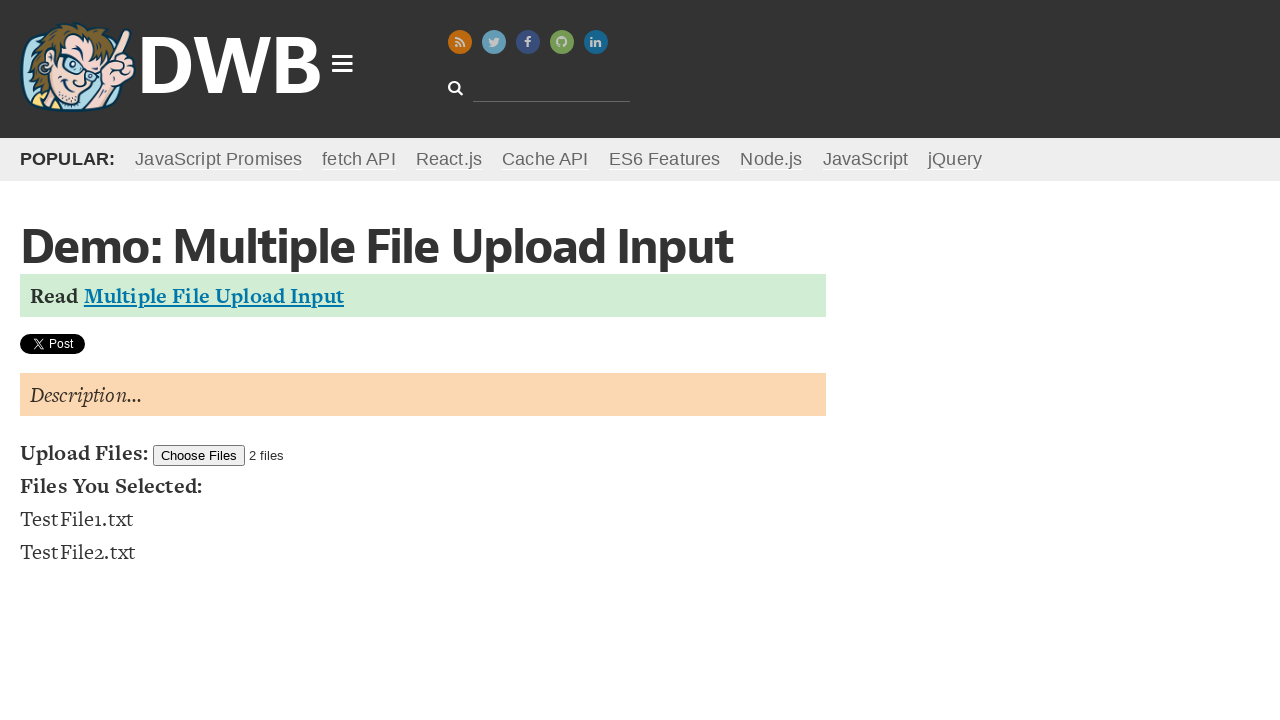

Retrieved text content of second uploaded file
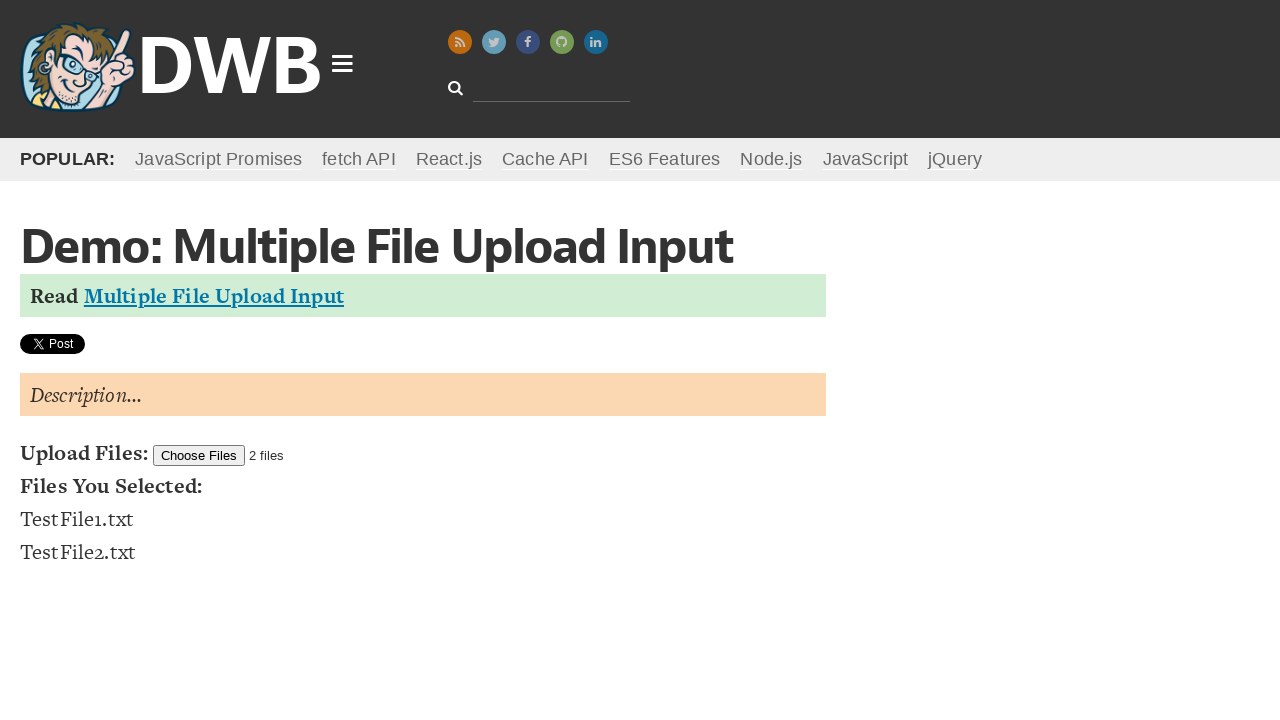

Verified that first file is named TestFile1.txt
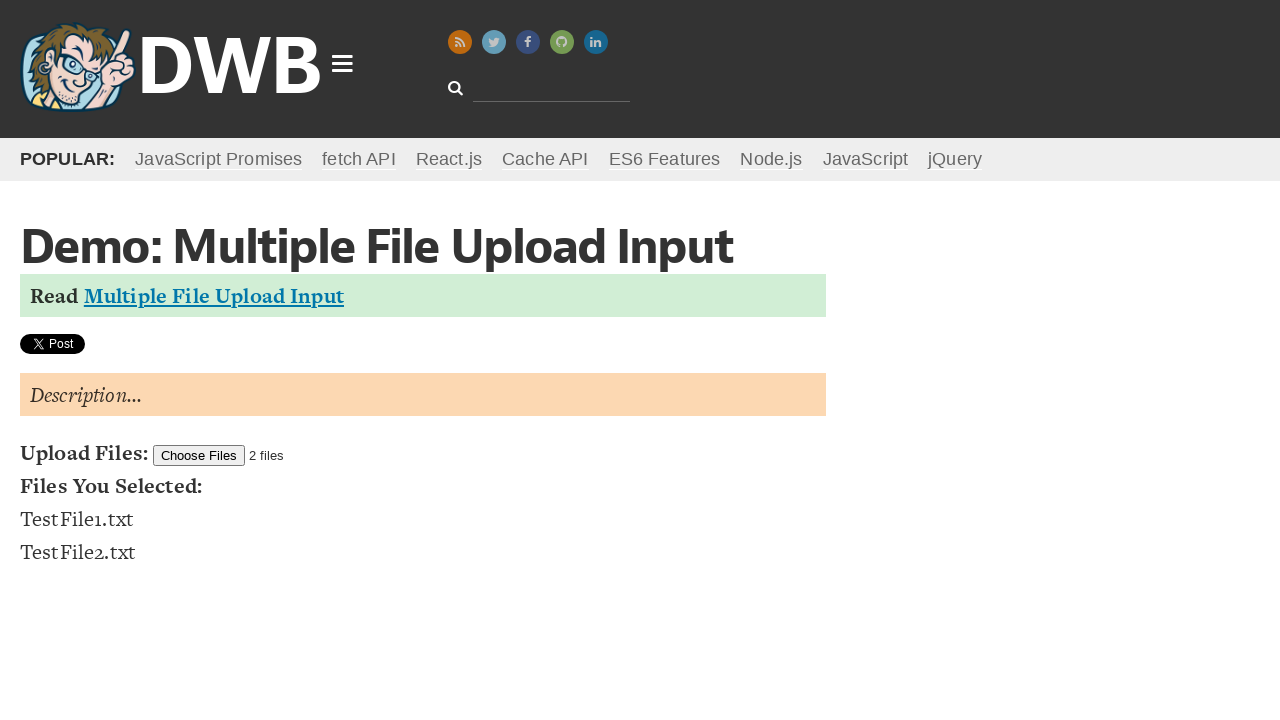

Verified that second file is named TestFile2.txt
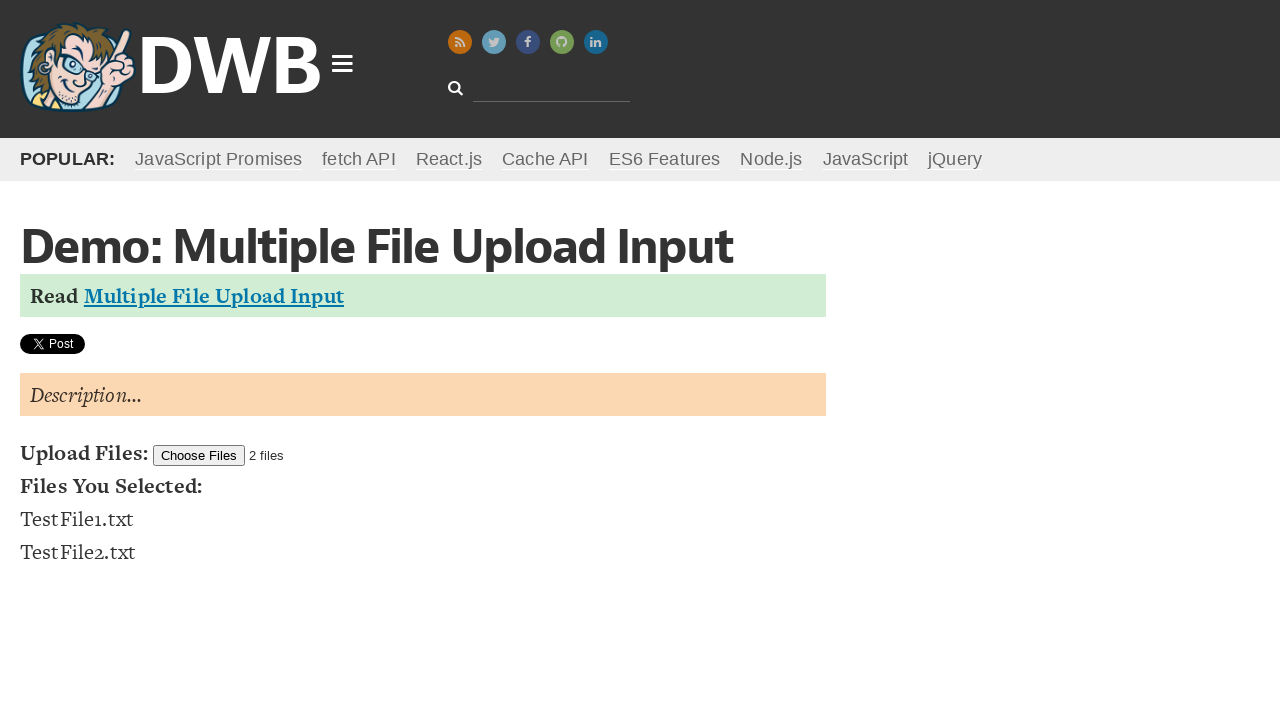

Deleted TestFile1.txt temporary file
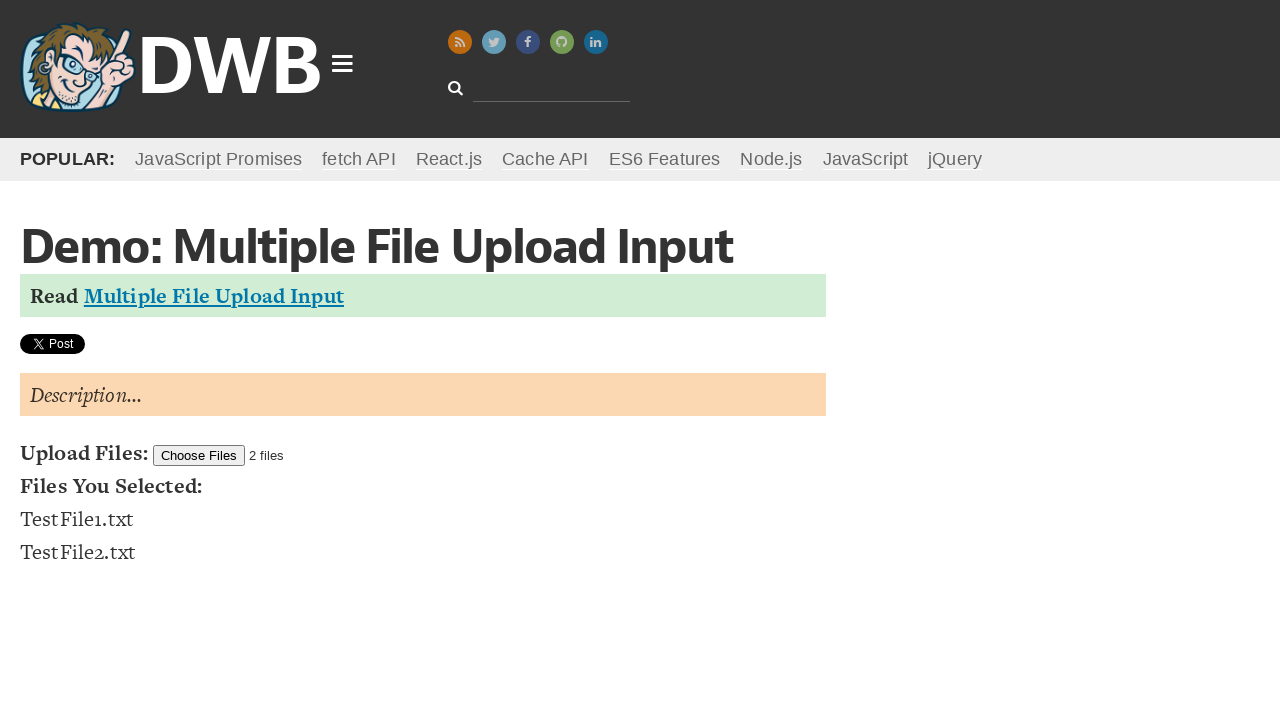

Deleted TestFile2.txt temporary file
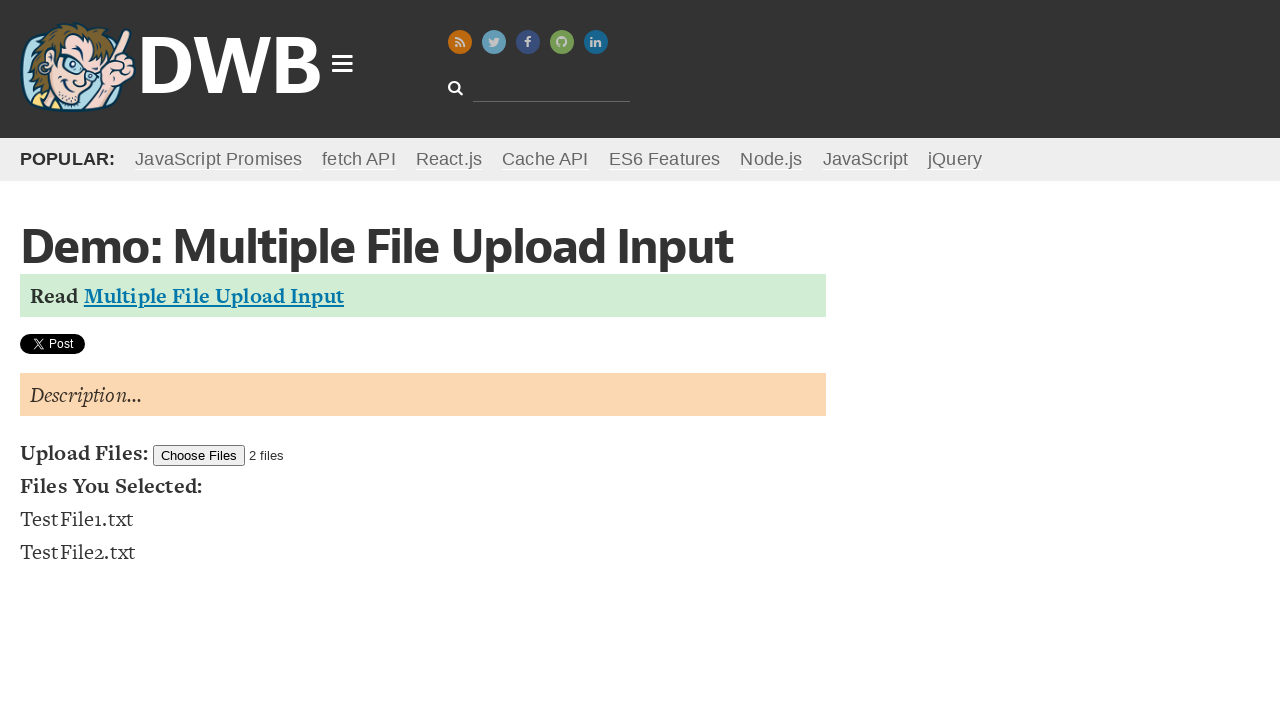

Removed temporary directory
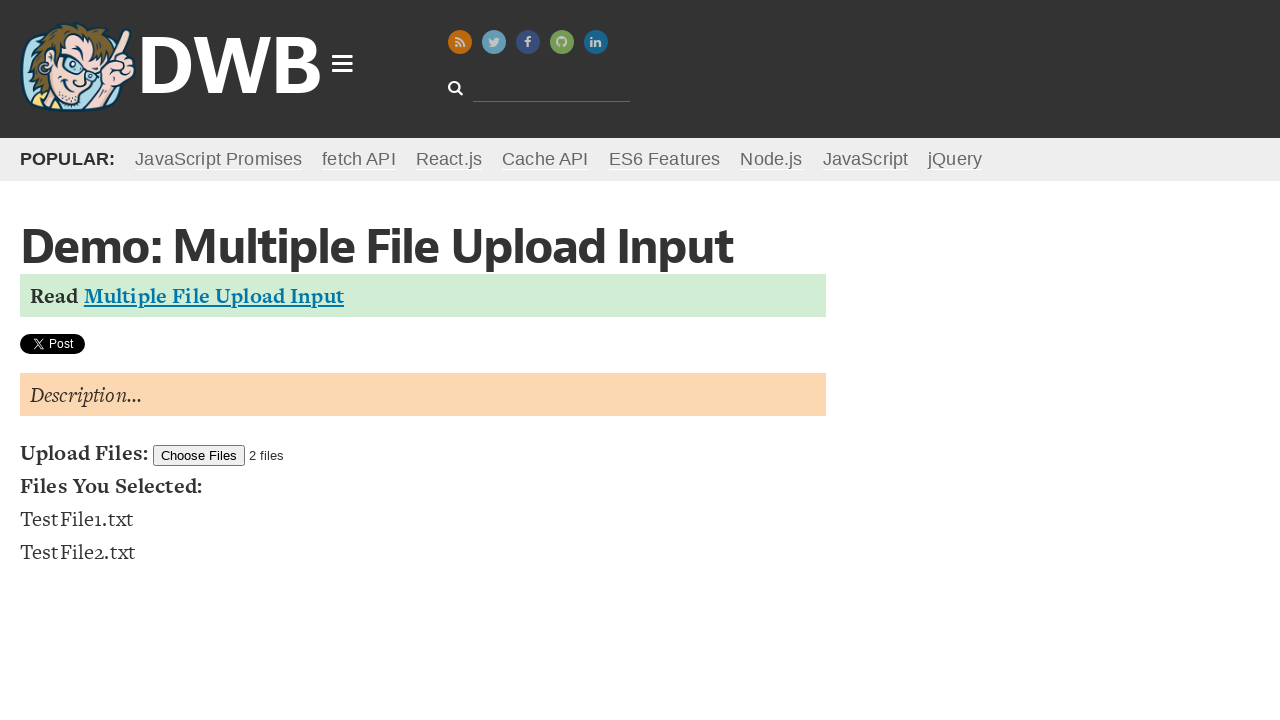

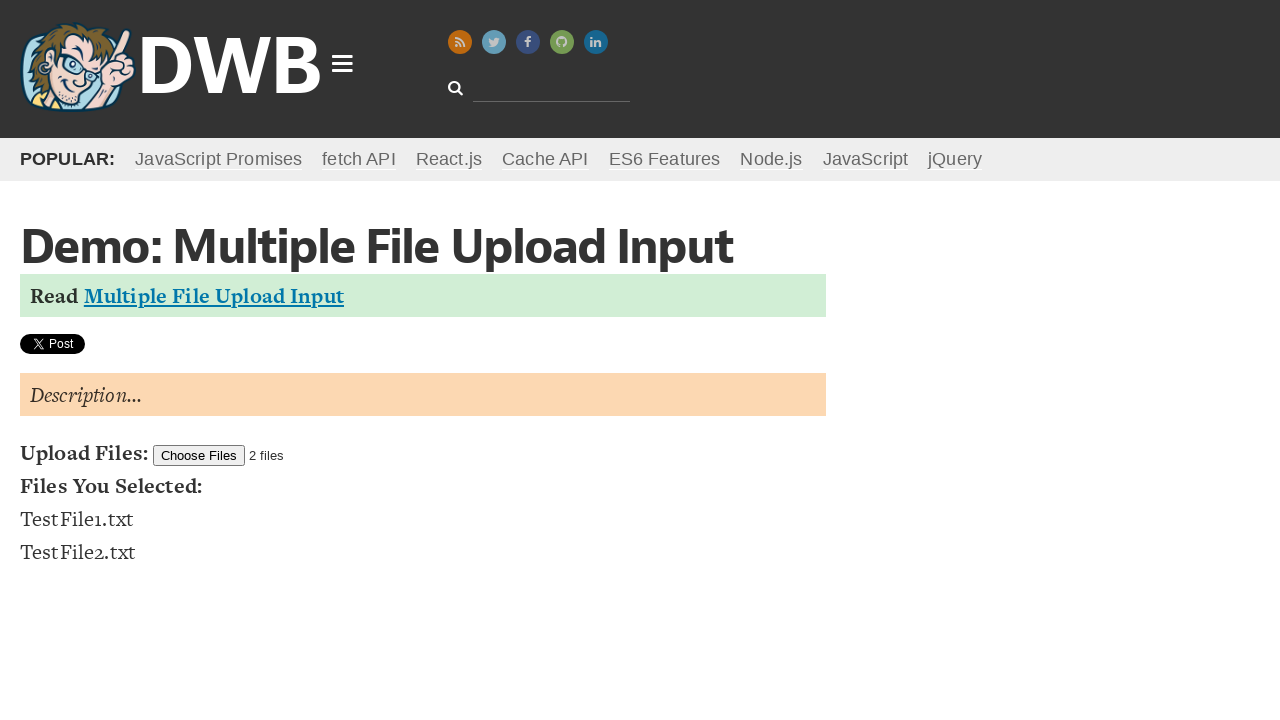